Navigates to a test page with alerts and clicks a button to trigger an alert, demonstrating alert handling functionality

Starting URL: https://leafground.com/alert.xhtml

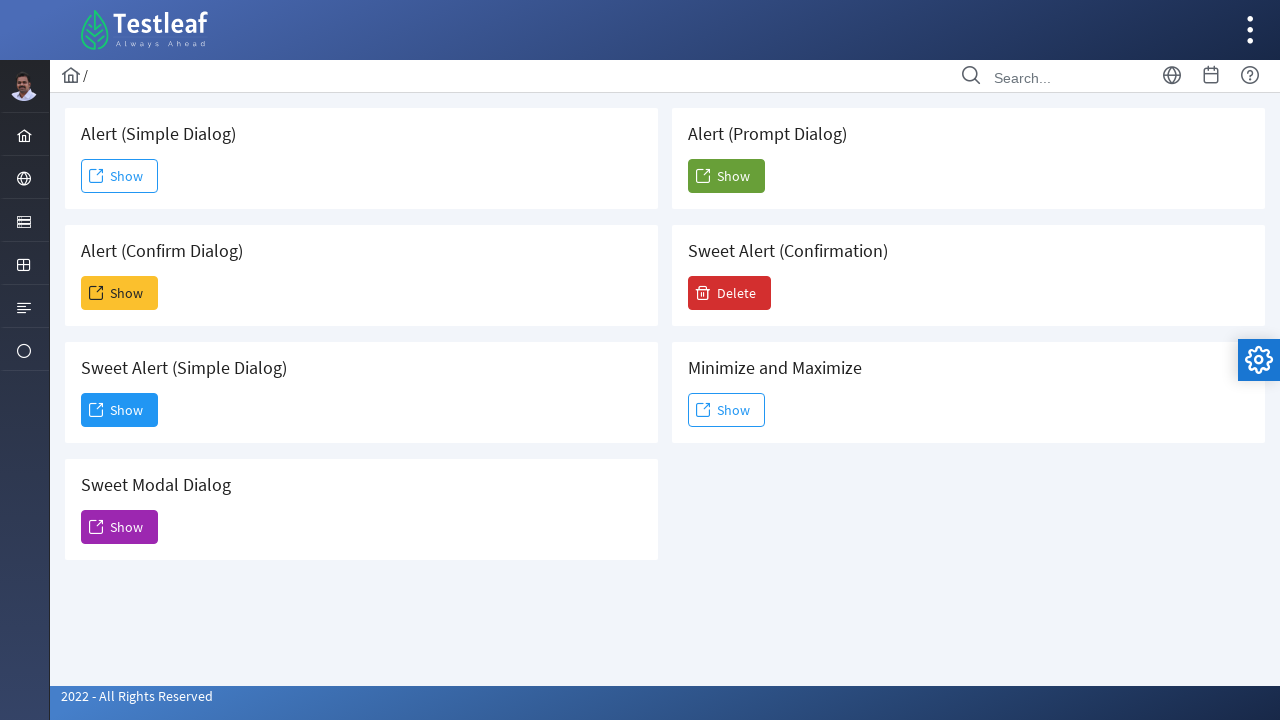

Clicked button to trigger alert at (120, 176) on button[name='j_idt88:j_idt91']
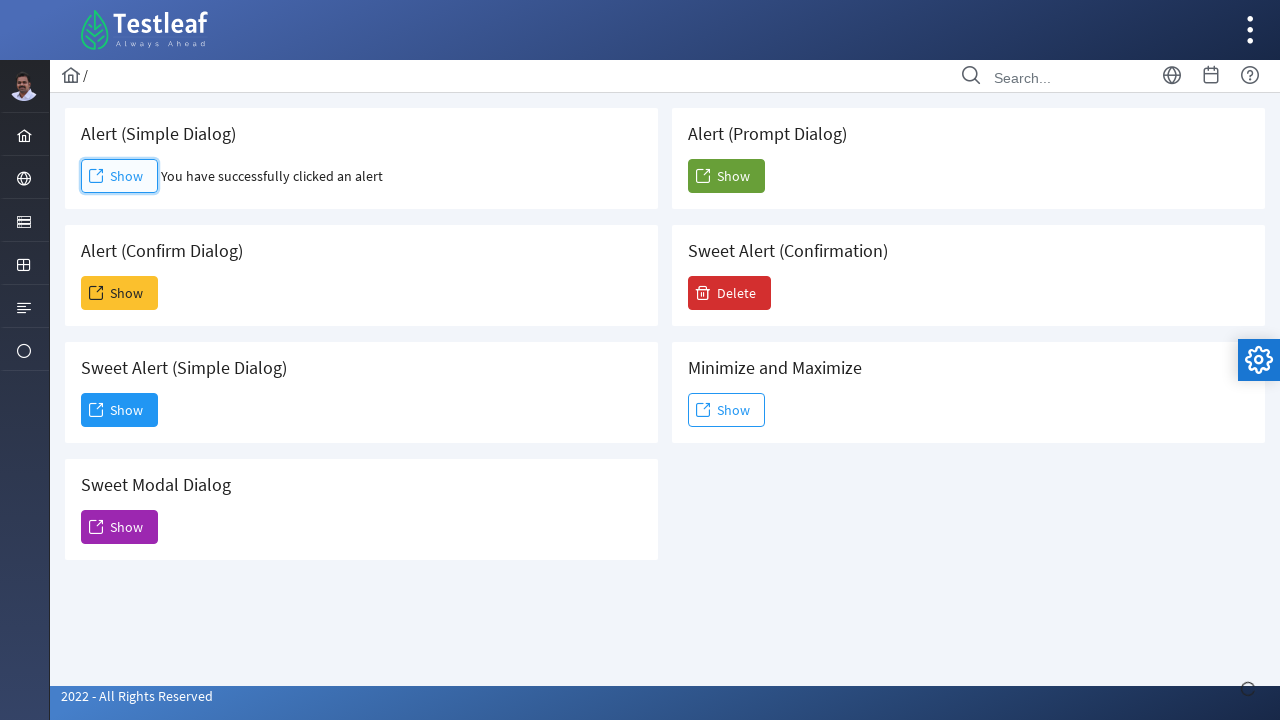

Set up alert handler to accept dialogs
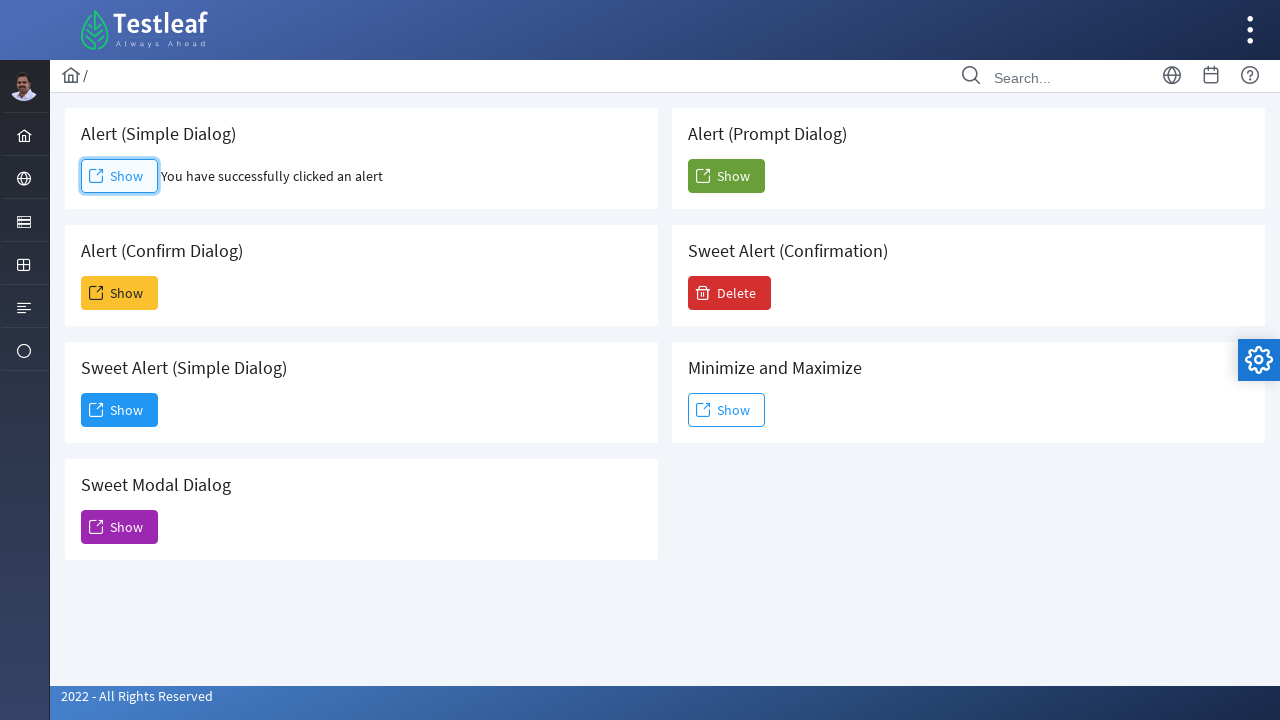

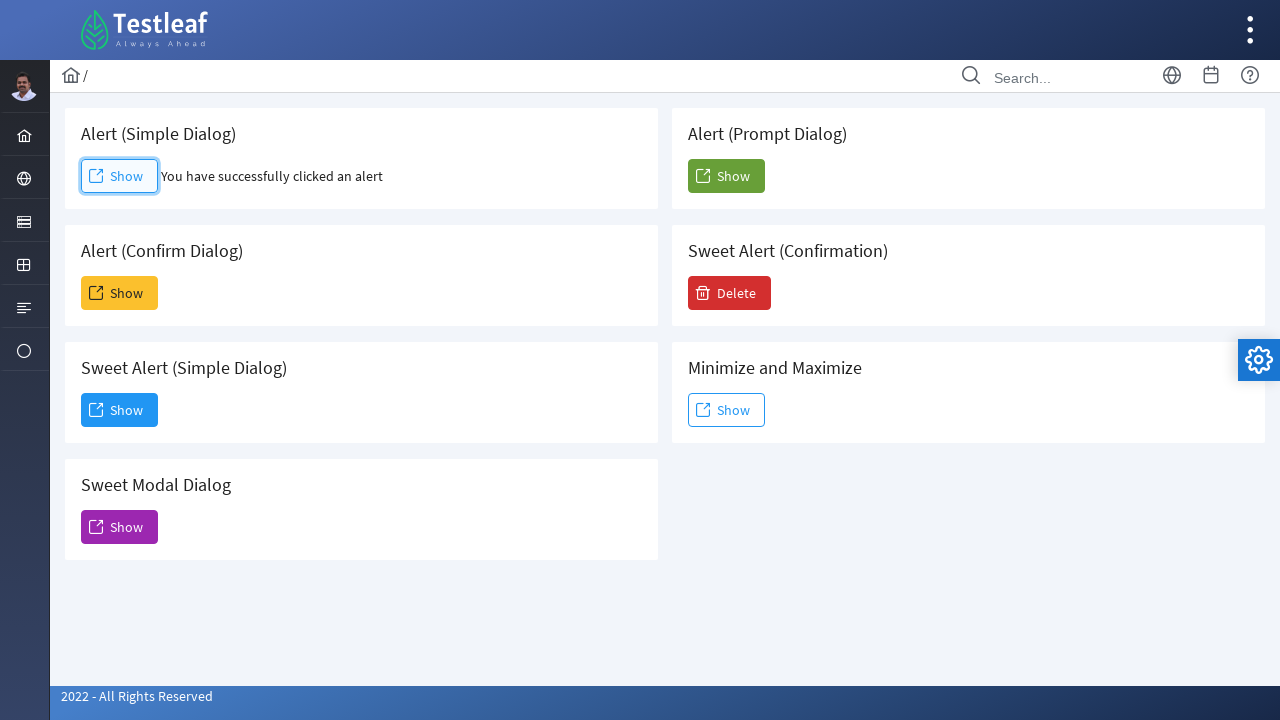